Tests a registration form by filling required input fields (first, second, third) in the first block and submitting the form, then verifies a success message appears.

Starting URL: http://suninjuly.github.io/registration1.html

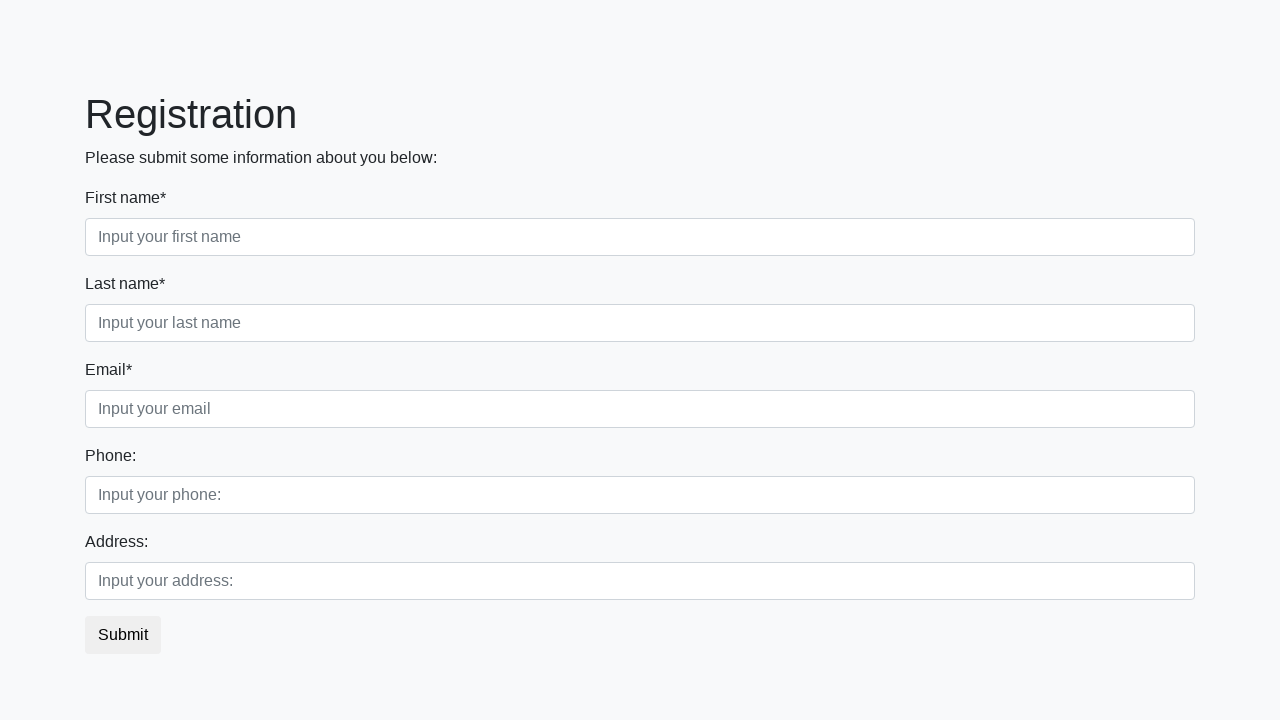

Filled first name field with 'first' on .first_block input.first
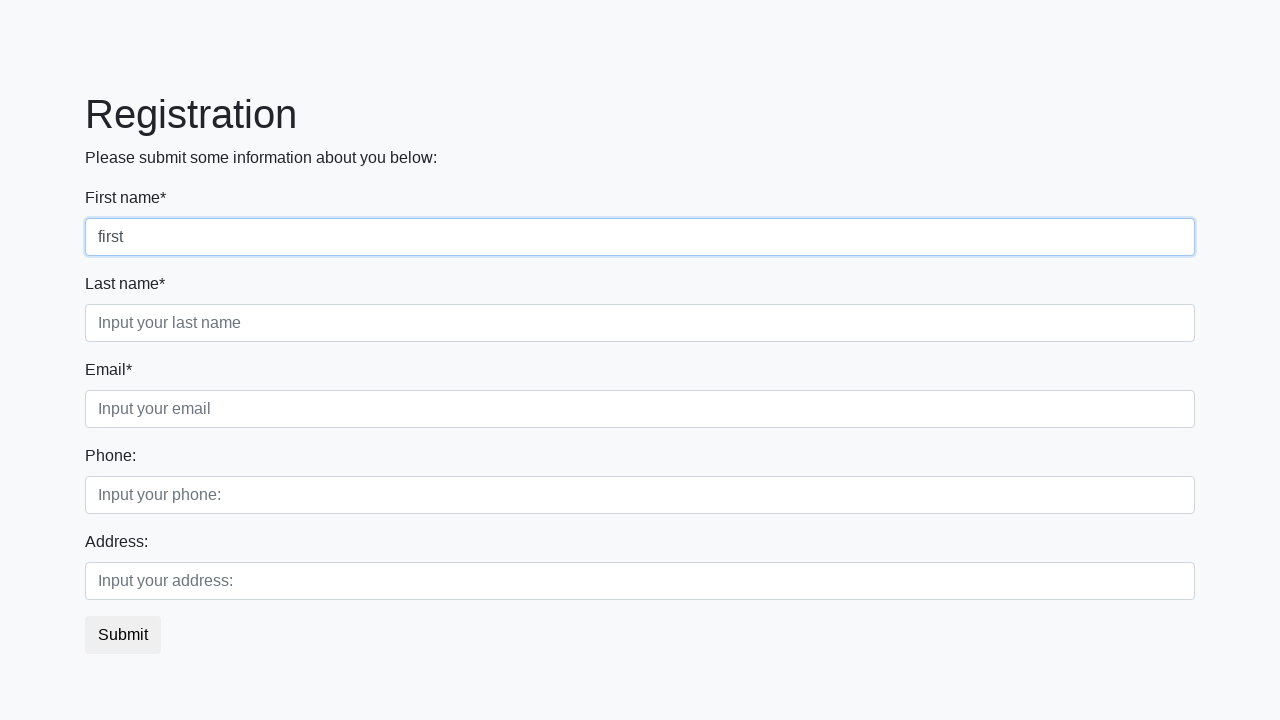

Filled second name field with 'second' on .first_block input.second
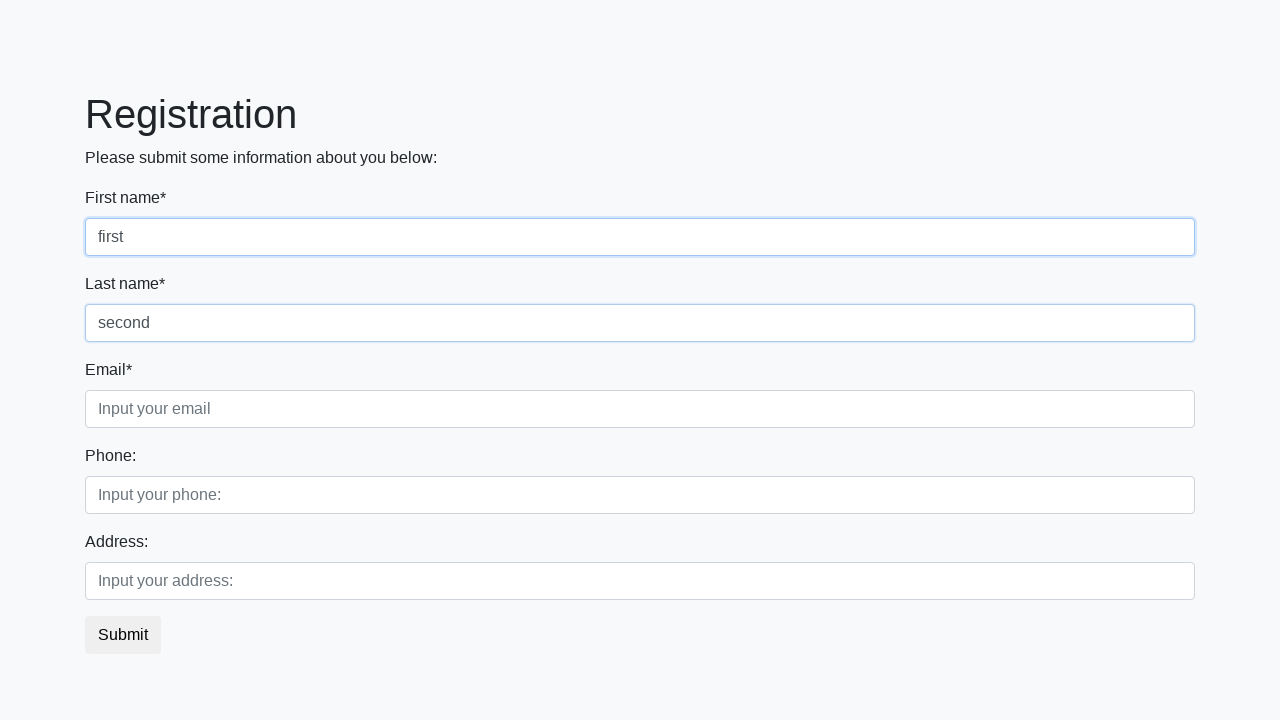

Filled third name field with 'third' on .first_block input.third
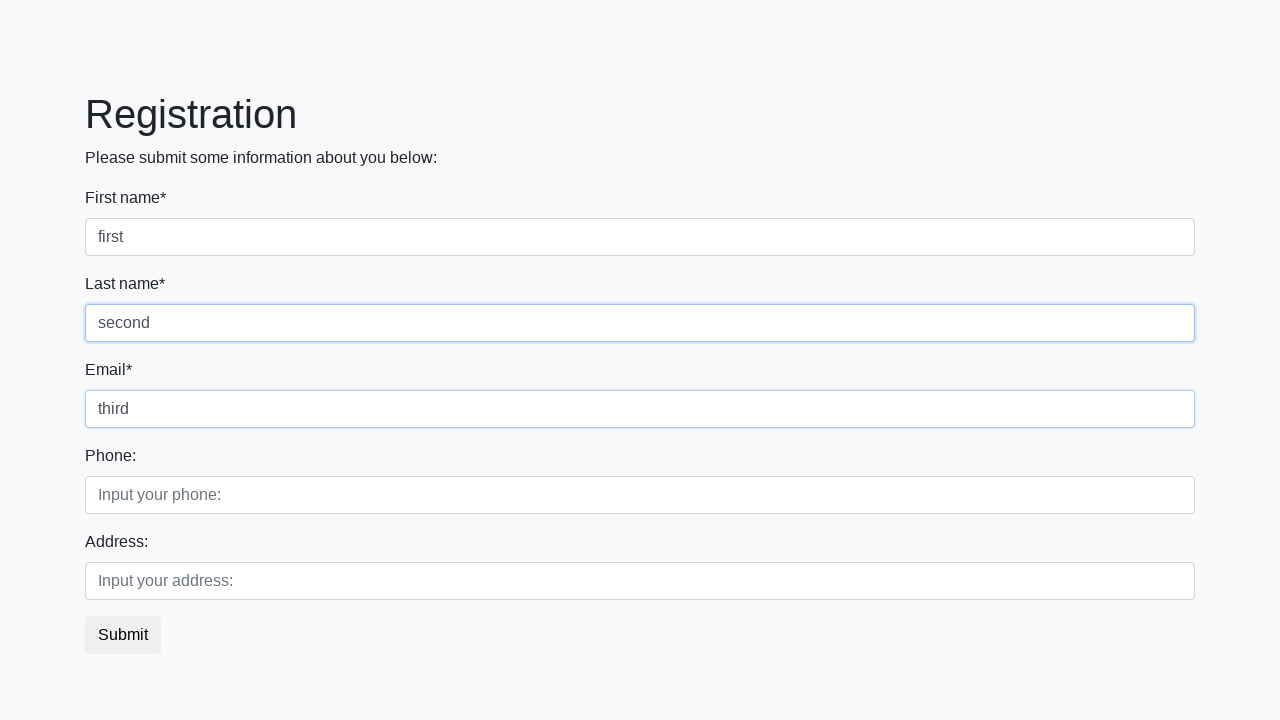

Clicked submit button to register at (123, 635) on button.btn
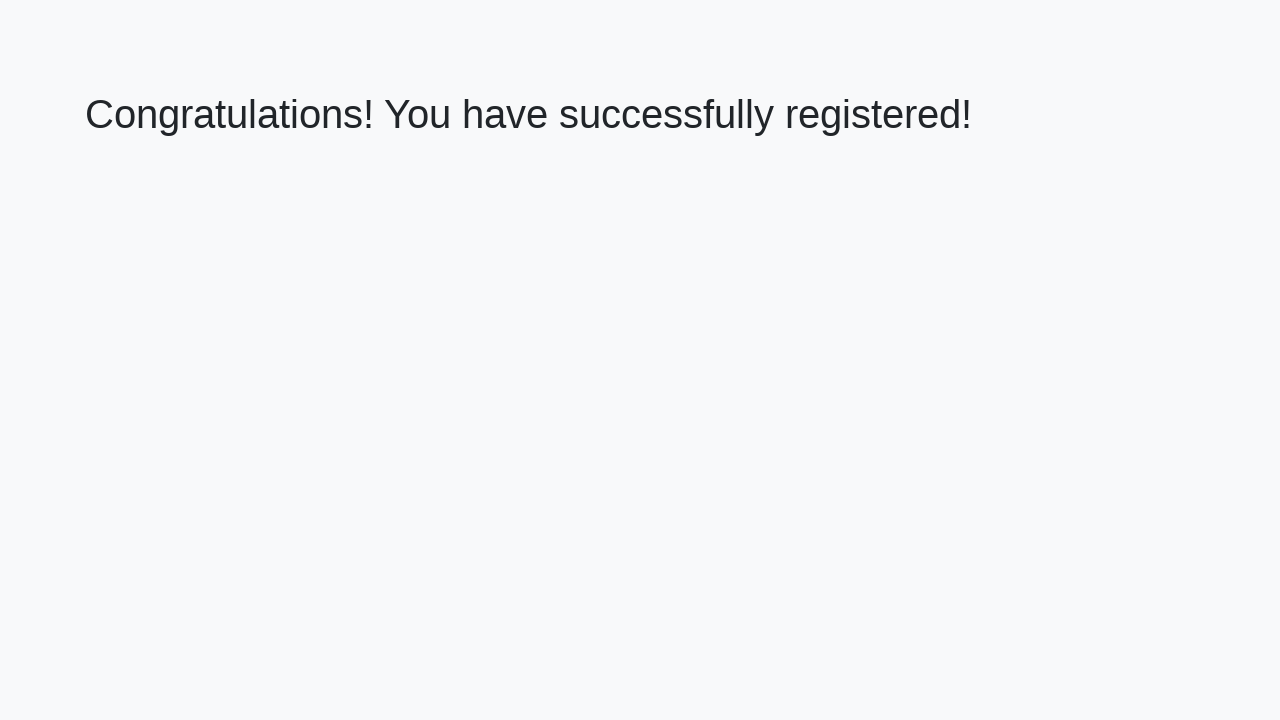

Success message appeared
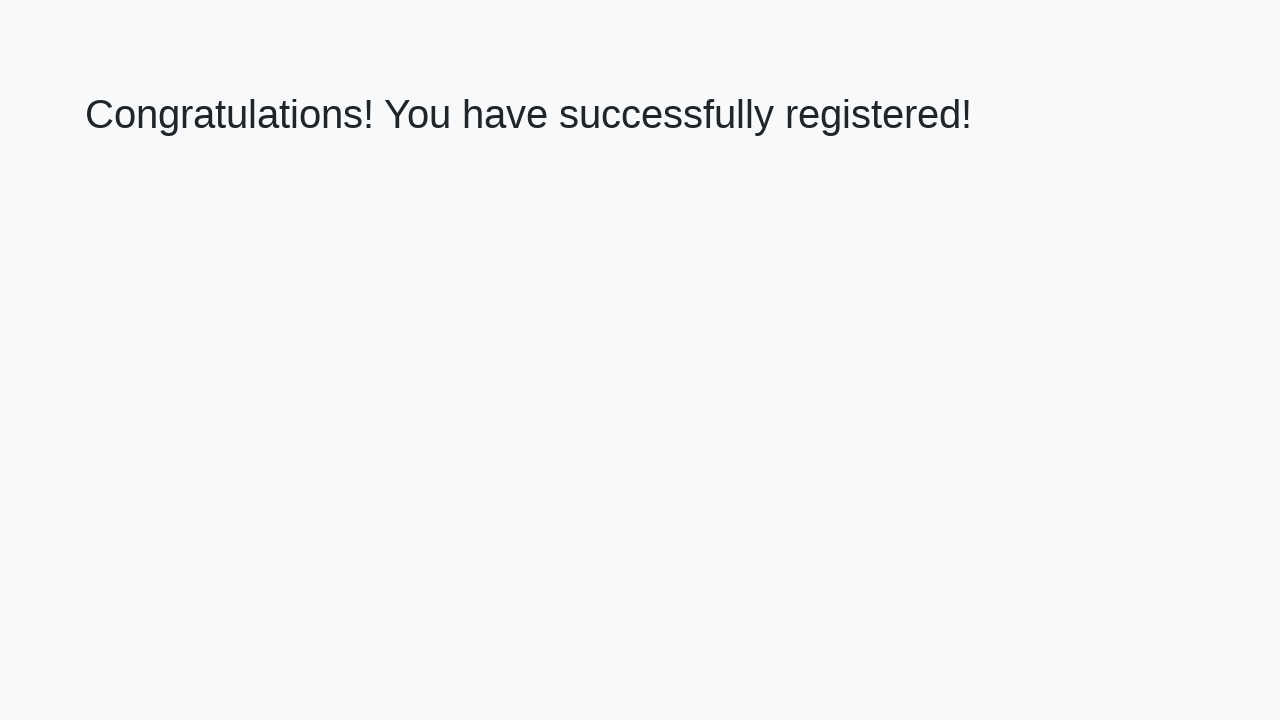

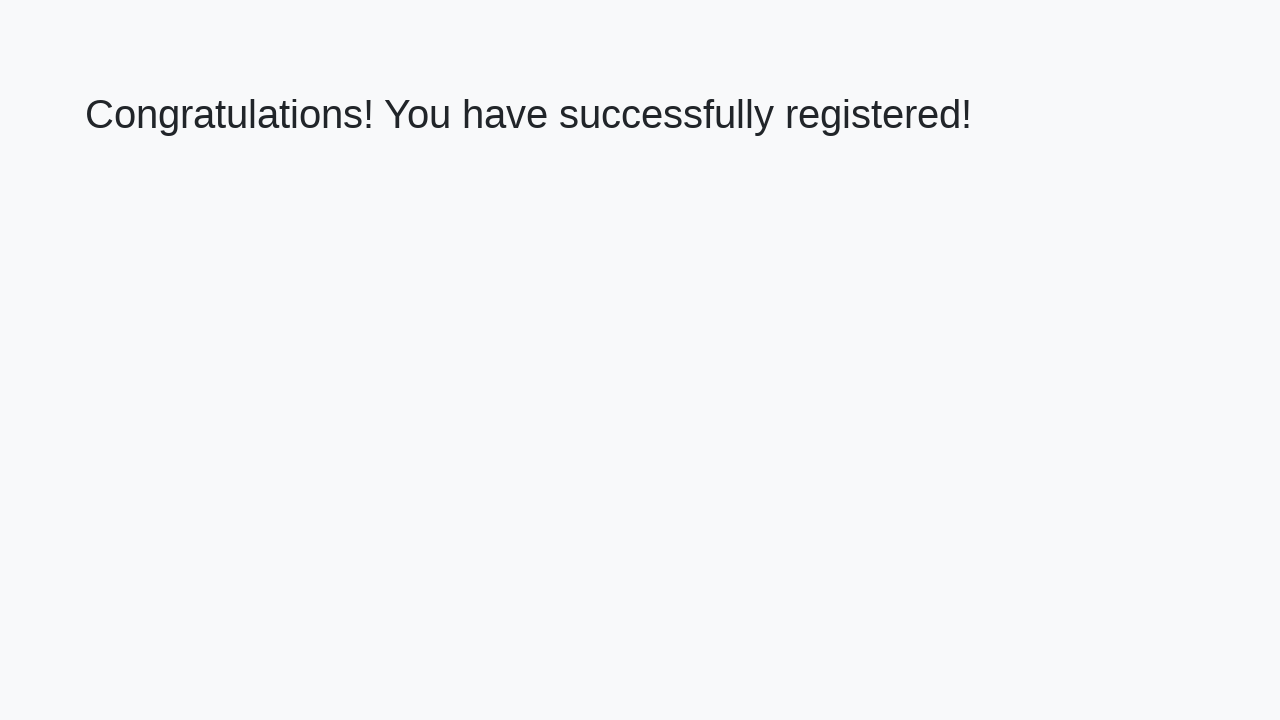